Tests navigation to A/B Testing page by clicking the link and then navigating back

Starting URL: https://the-internet.herokuapp.com

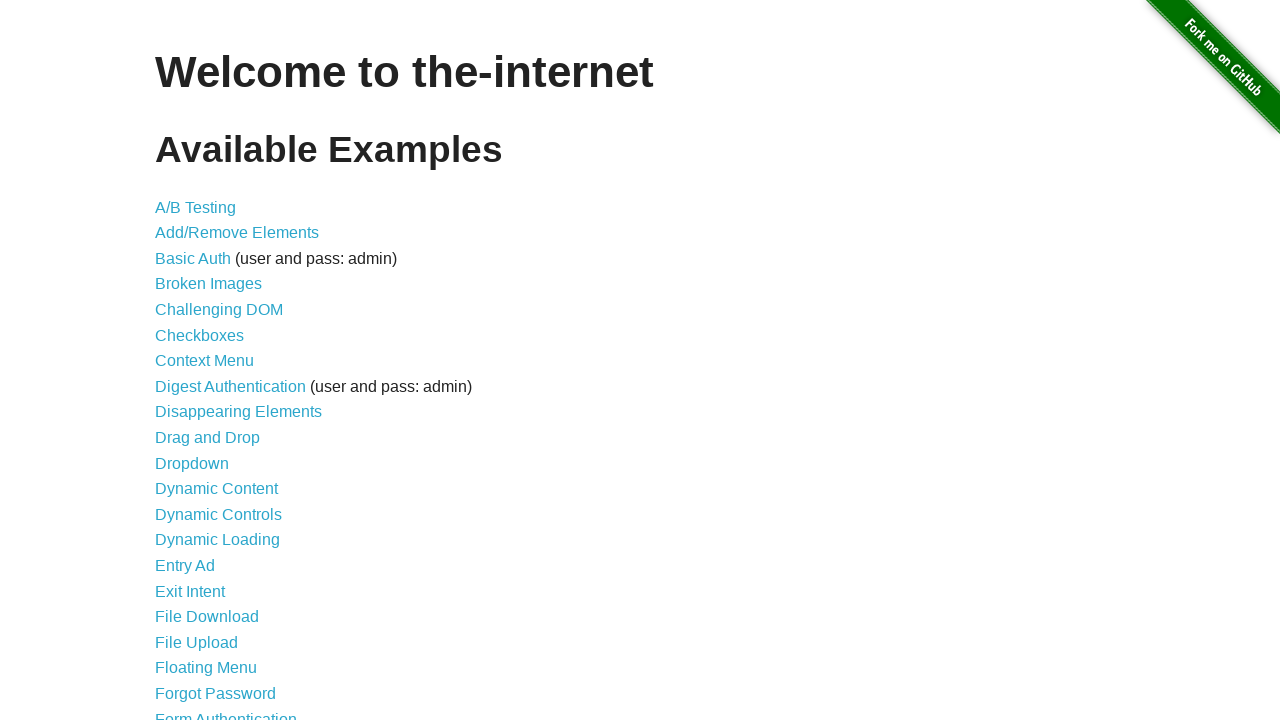

Clicked A/B Testing link at (196, 207) on xpath=//*[@id="content"]/ul/li[1]/a
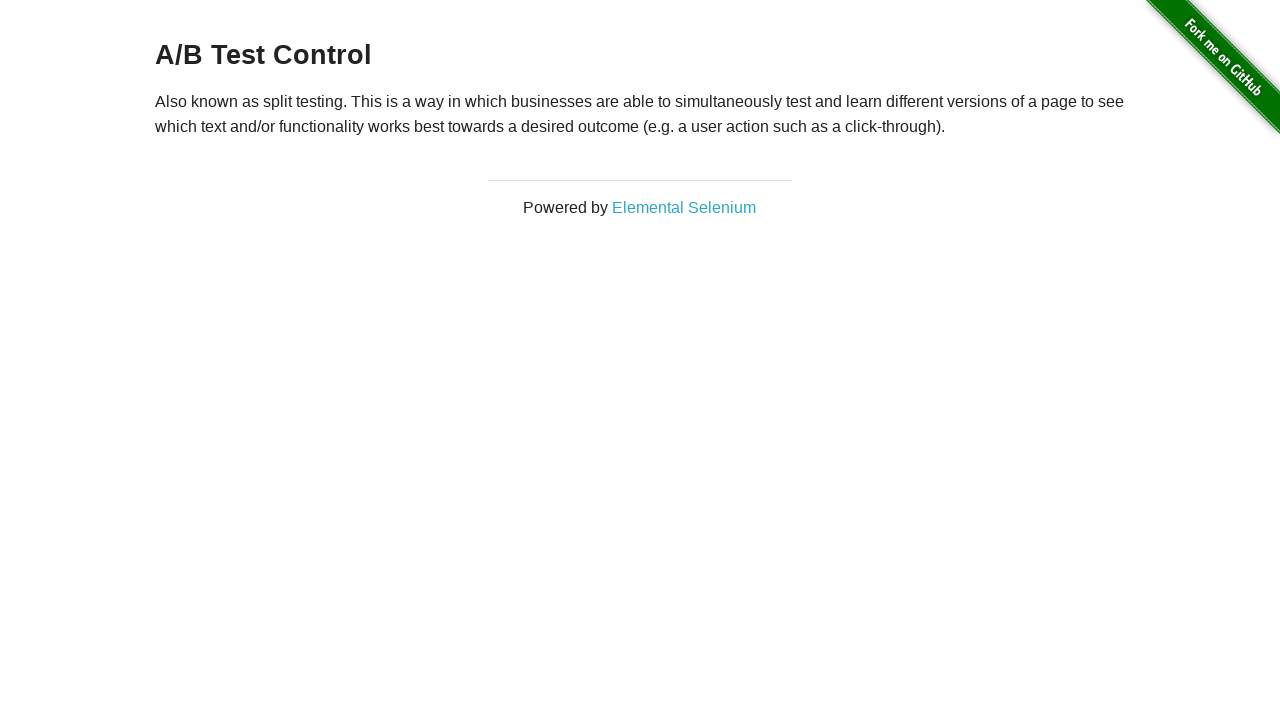

Navigated back to main page
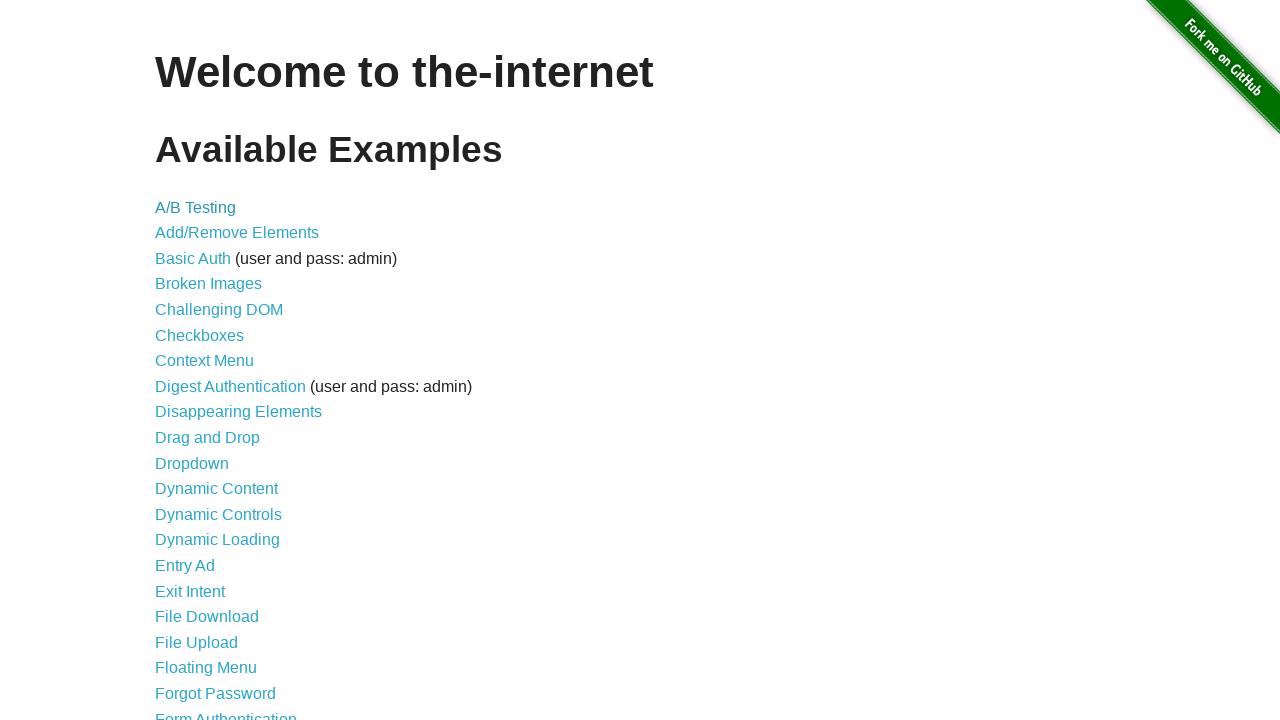

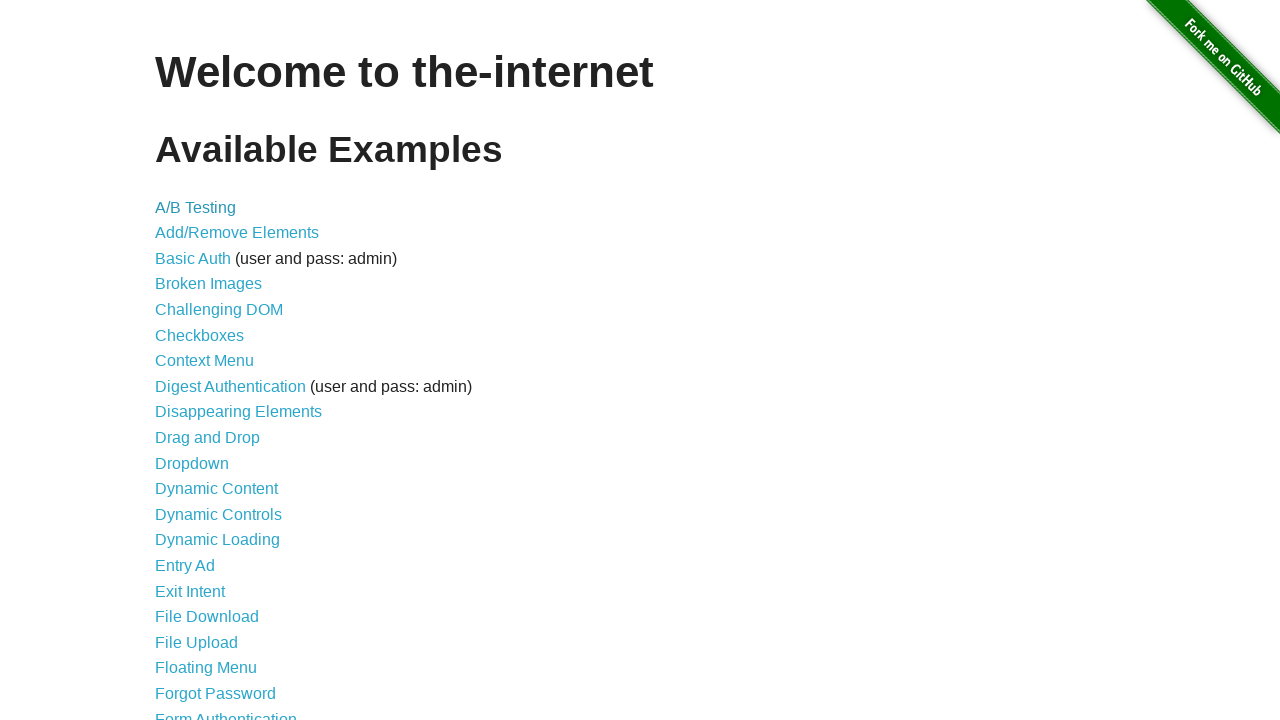